Tests multi-level menu interactions by hovering over menu items and clicking on a nested submenu item

Starting URL: https://demoqa.com/menu

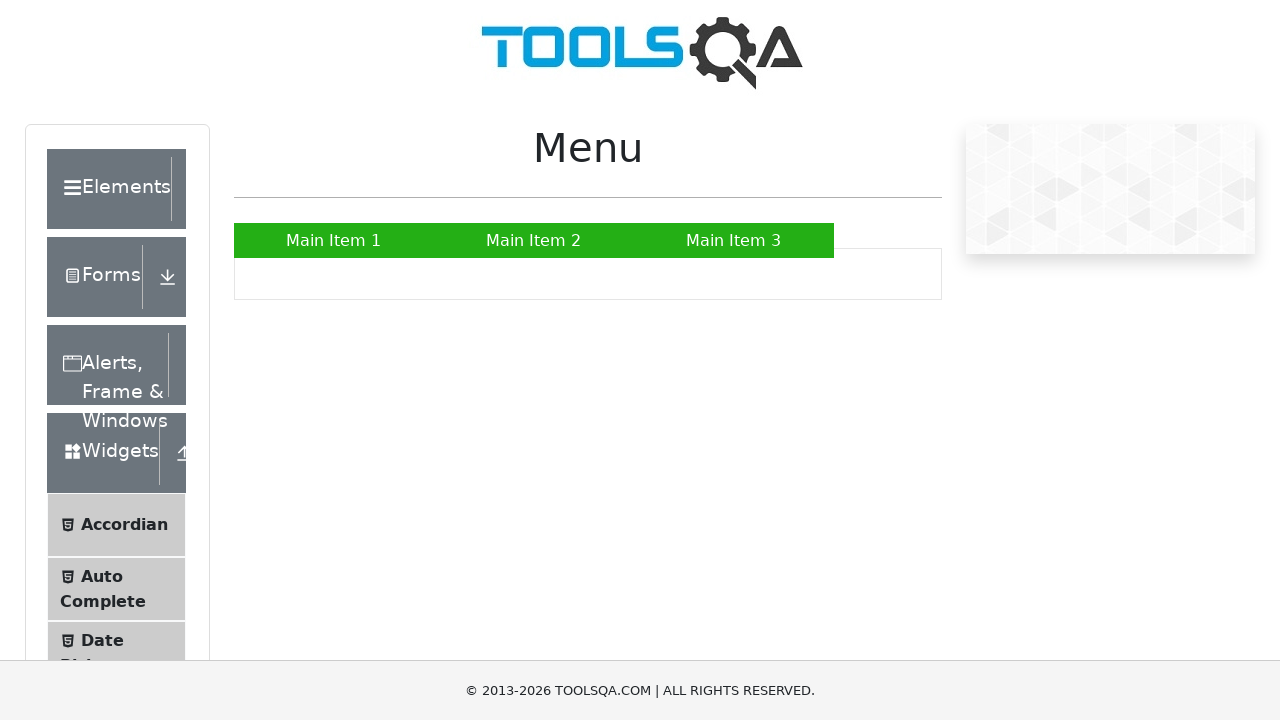

Hovered over Main Item 2 at (534, 240) on xpath=//a[text()='Main Item 2']
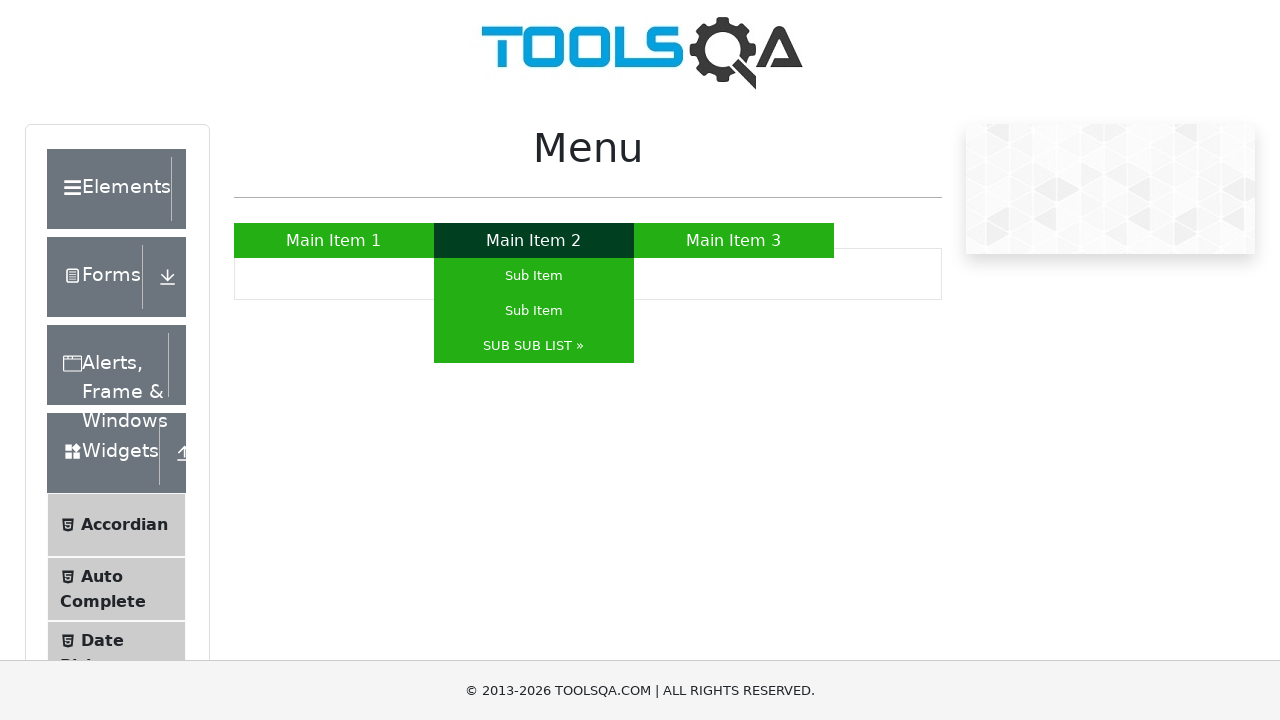

Hovered over SUB SUB LIST to reveal nested submenu at (534, 346) on xpath=//a[contains(text(),'SUB SUB LIST')]
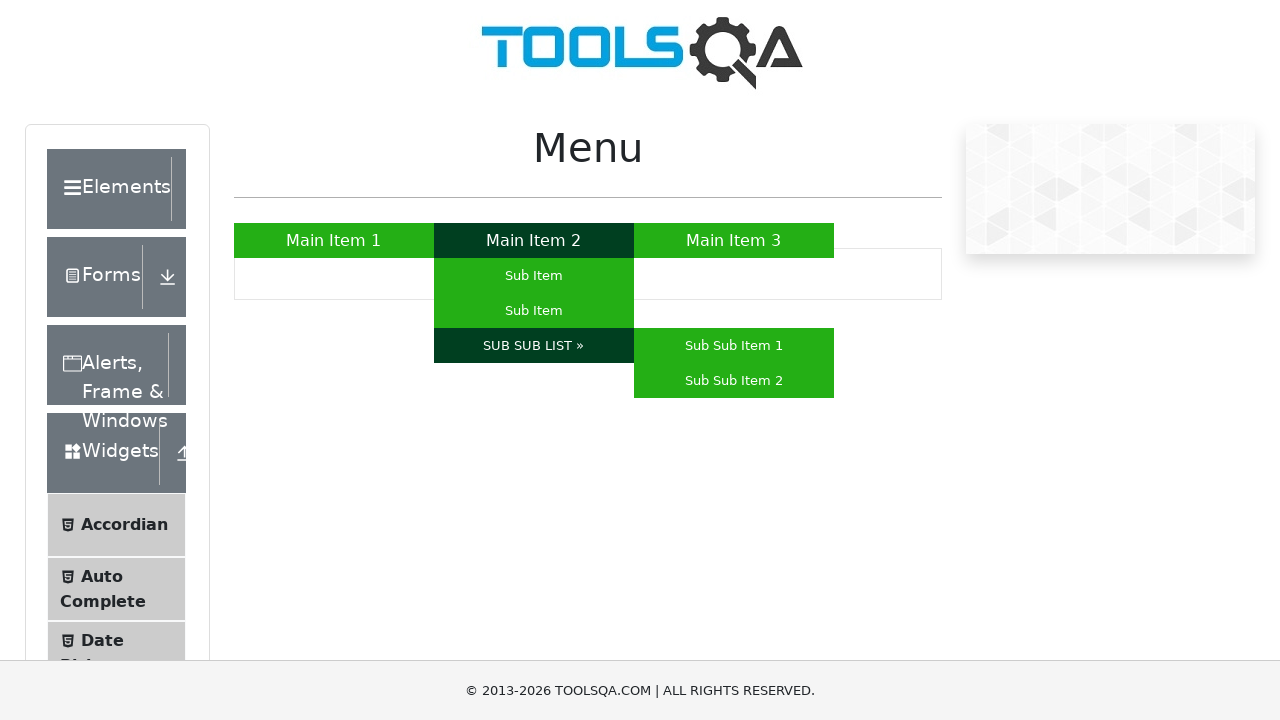

Hovered over Sub Sub Item 1 at (734, 346) on xpath=//a[contains(text(),'Sub Sub Item 1')]
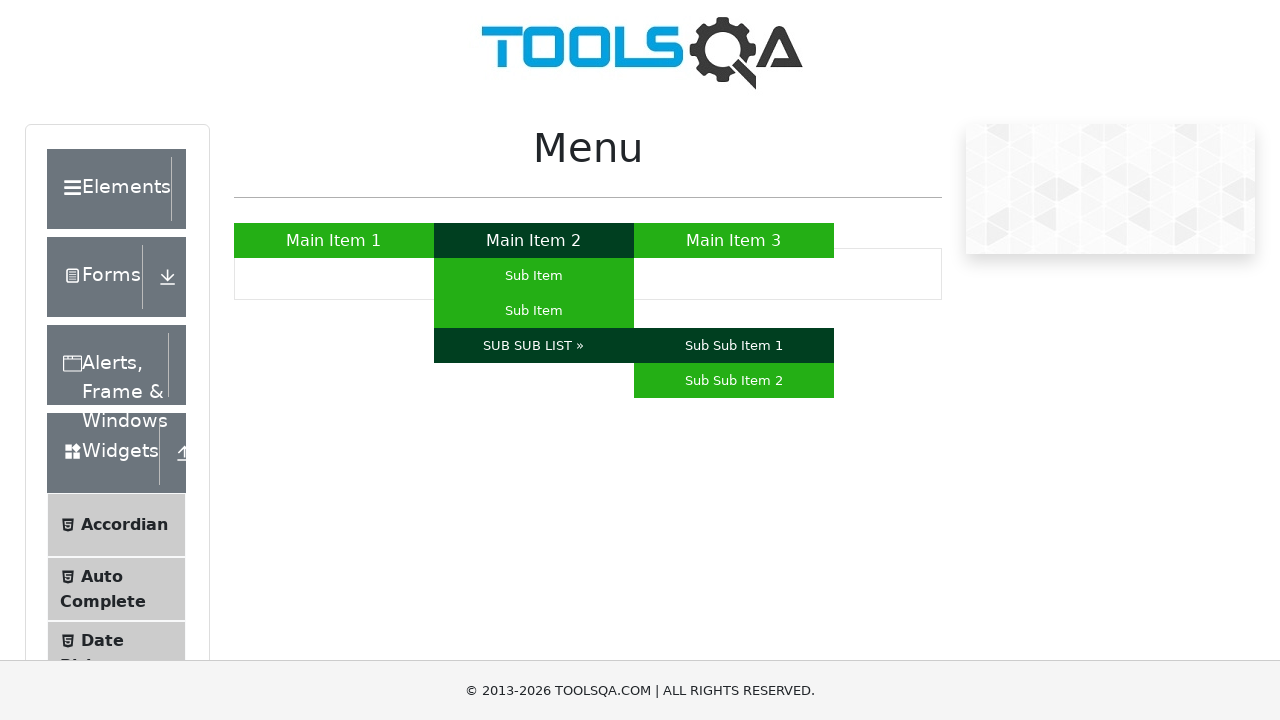

Clicked on Sub Sub Item 1 at (734, 346) on xpath=//a[contains(text(),'Sub Sub Item 1')]
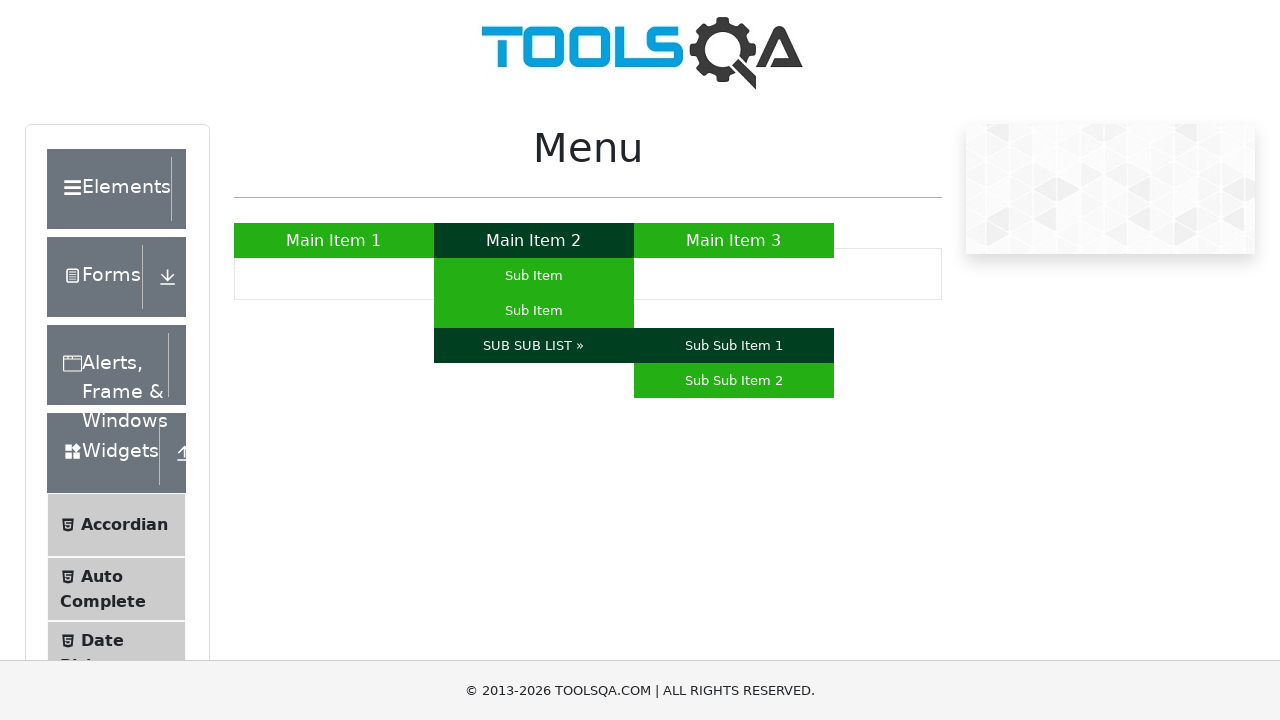

Verified Sub Sub Item 1 text content matches expected value
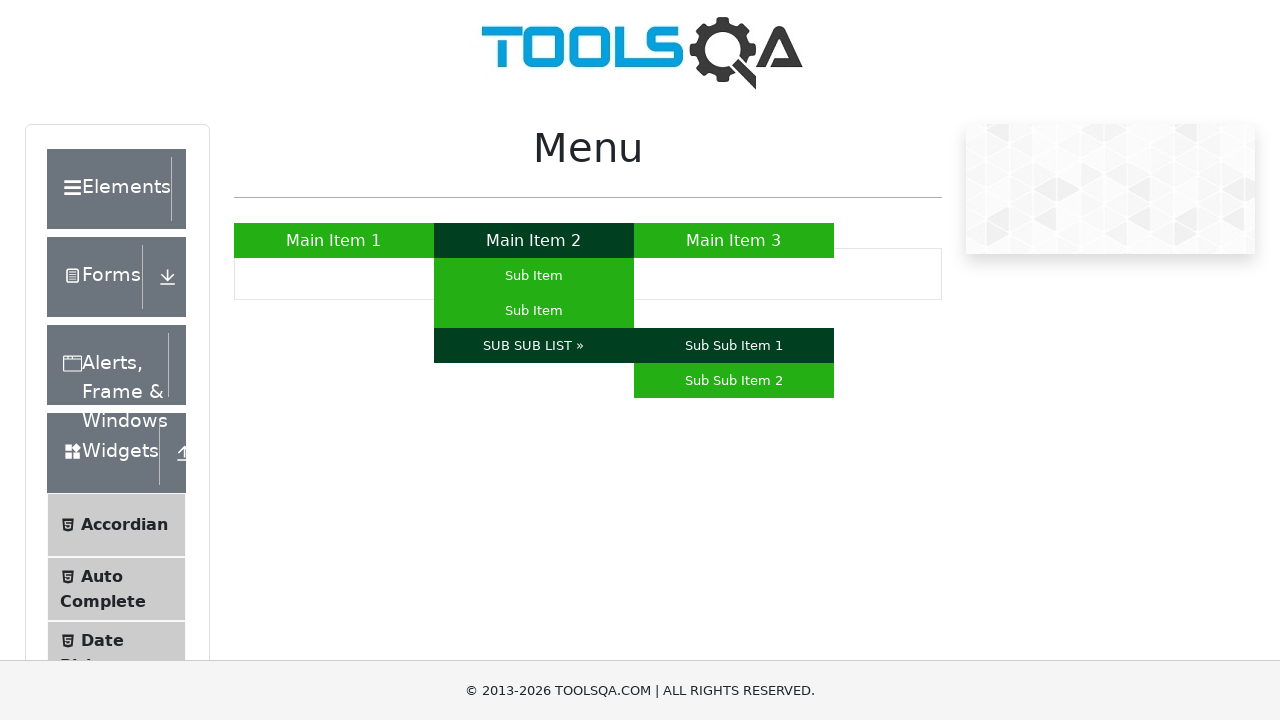

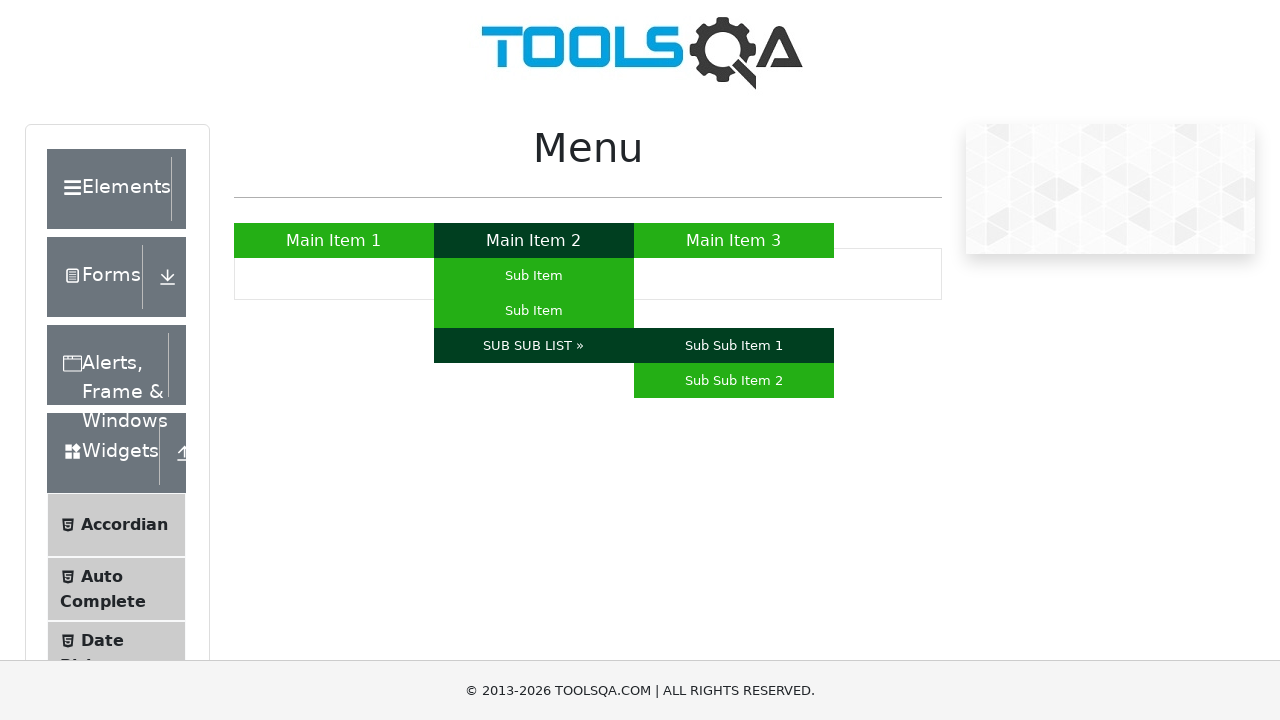